Tests the add/remove elements functionality by clicking the "Add Element" button to create a delete button, verifying it appears, then clicking the delete button and verifying it is removed from the page.

Starting URL: https://practice.cydeo.com/add_remove_elements/

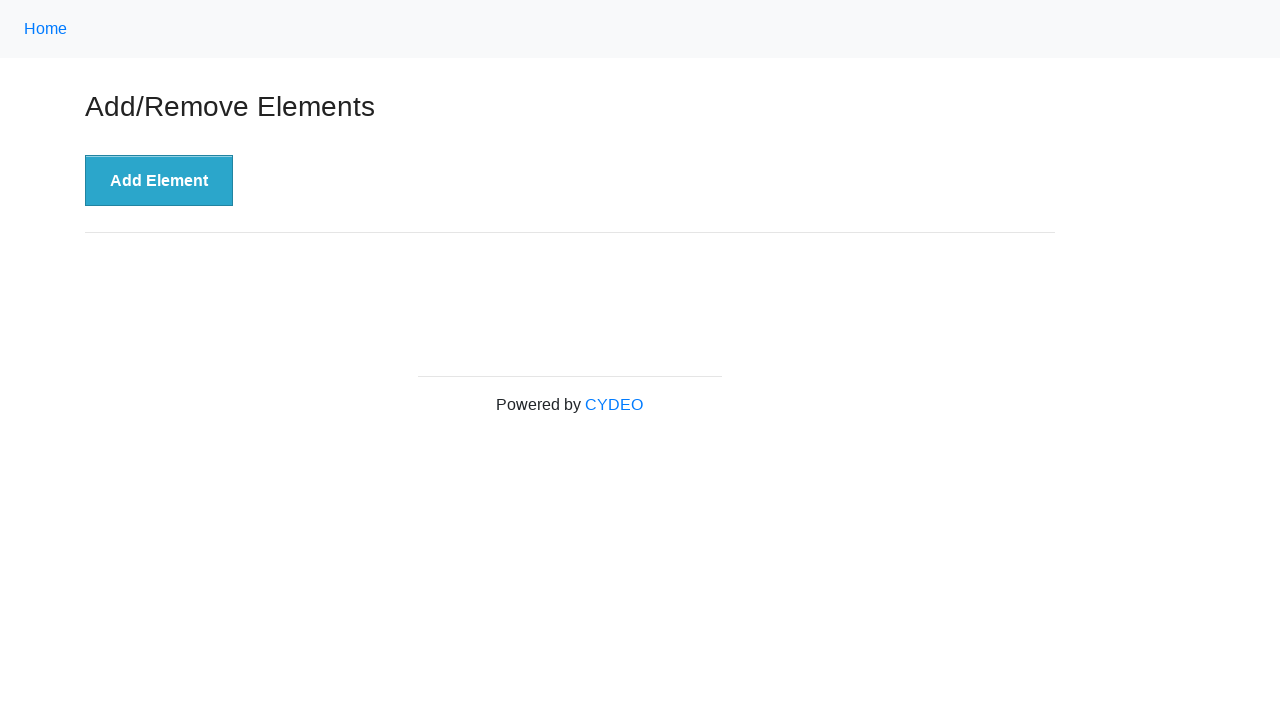

Navigated to add/remove elements practice page
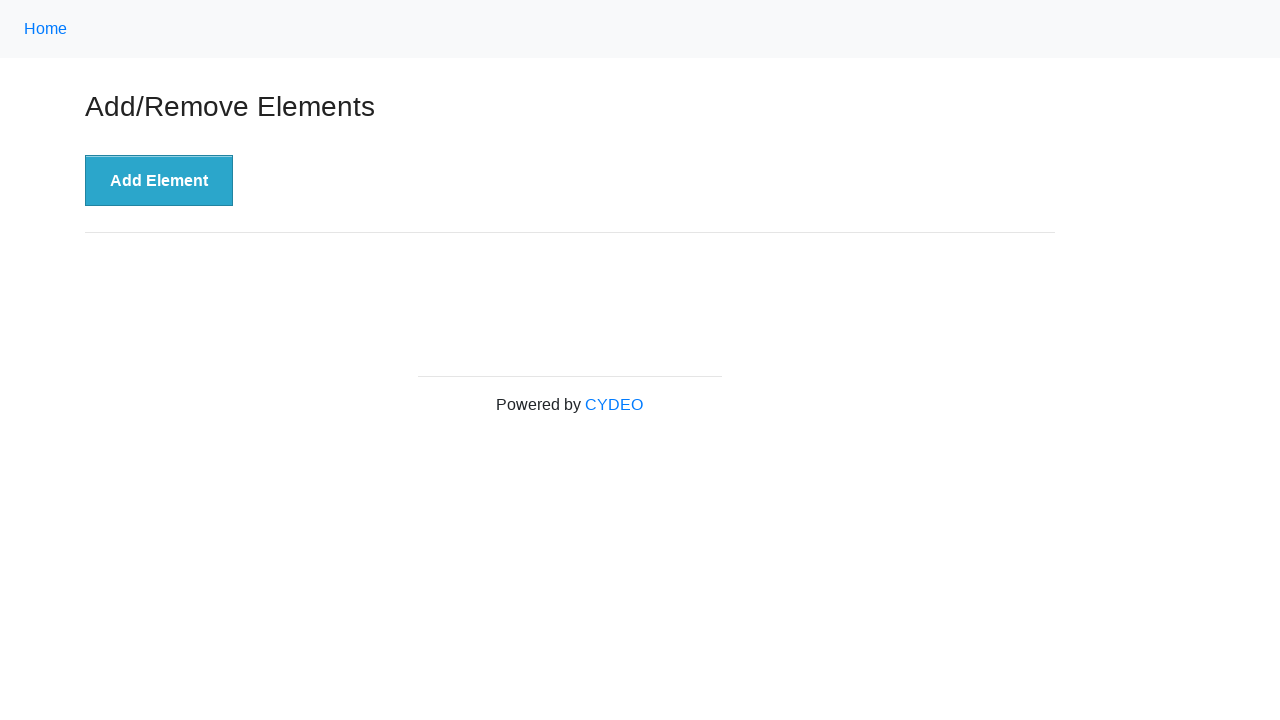

Clicked the 'Add Element' button at (159, 181) on xpath=//button[.='Add Element']
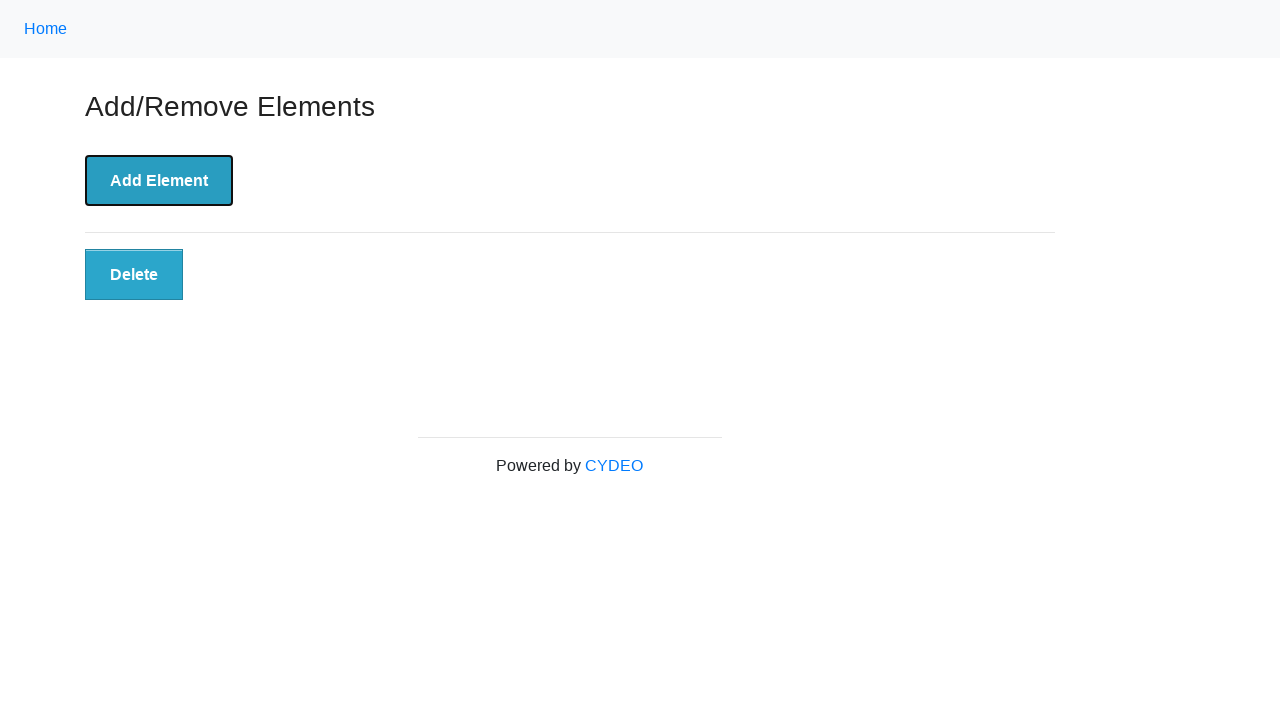

Delete button appeared on the page
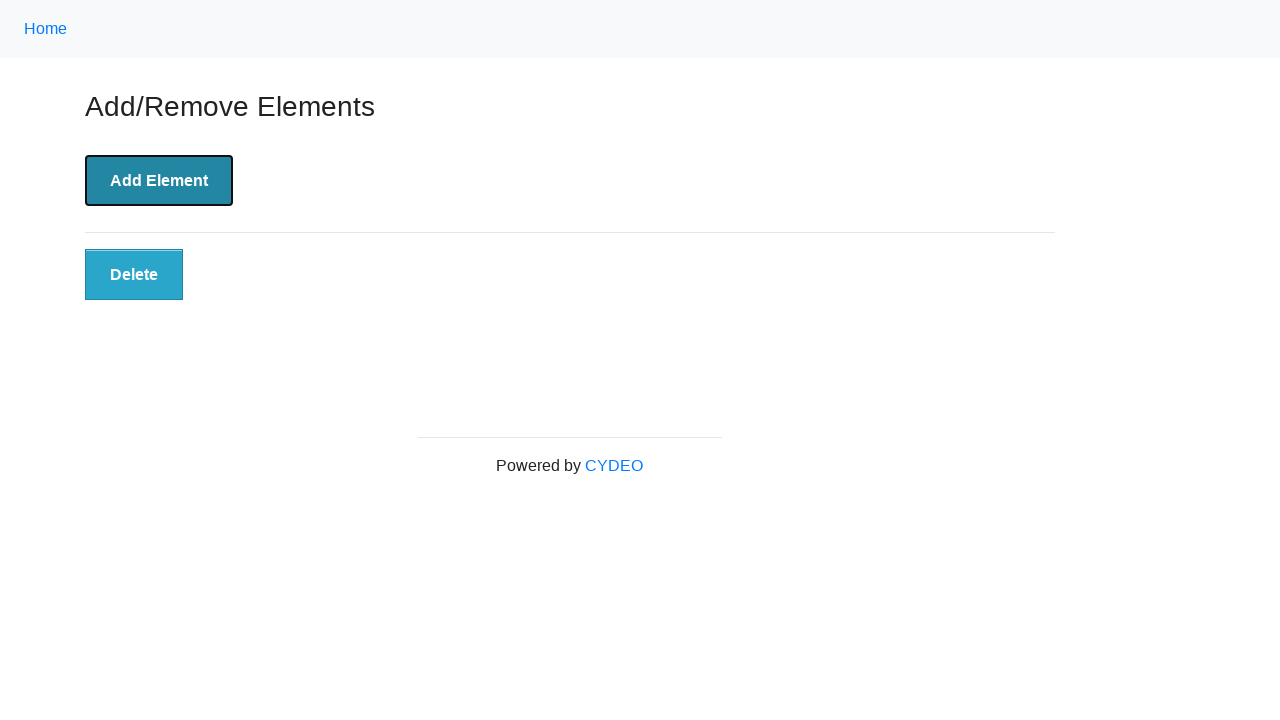

Clicked the Delete button at (134, 275) on xpath=//button[@class='added-manually']
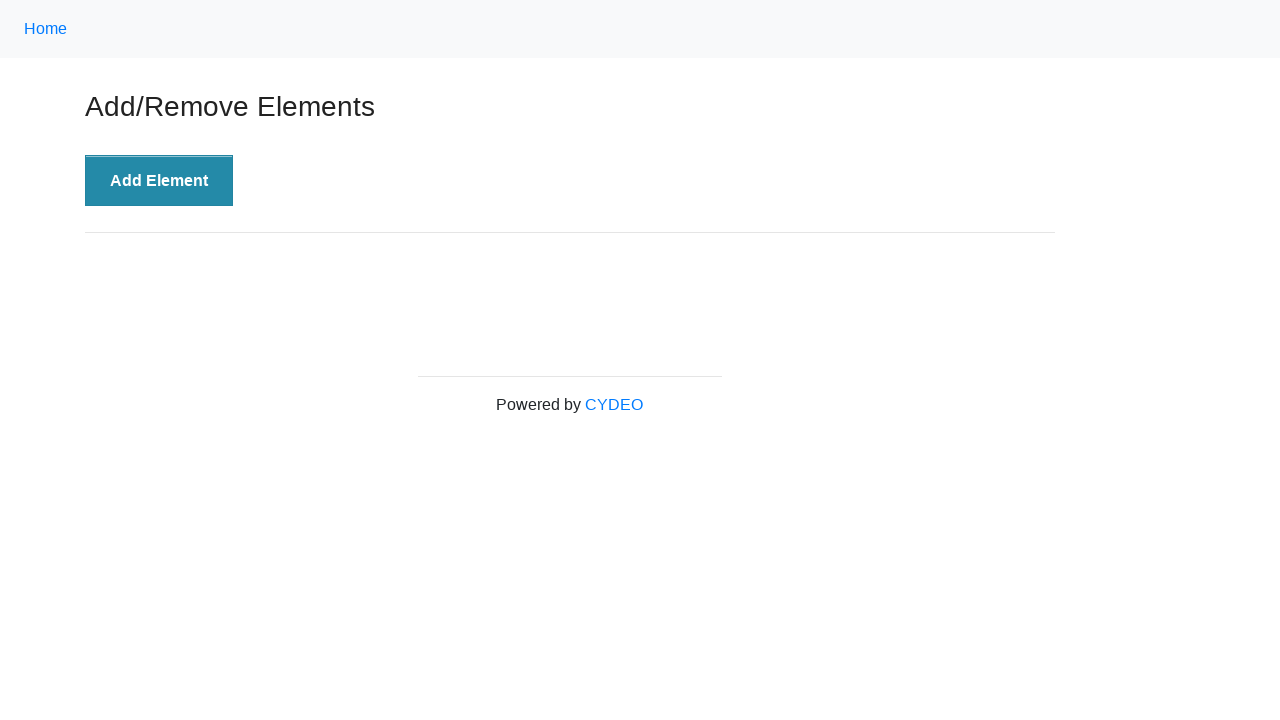

Delete button was removed from the page
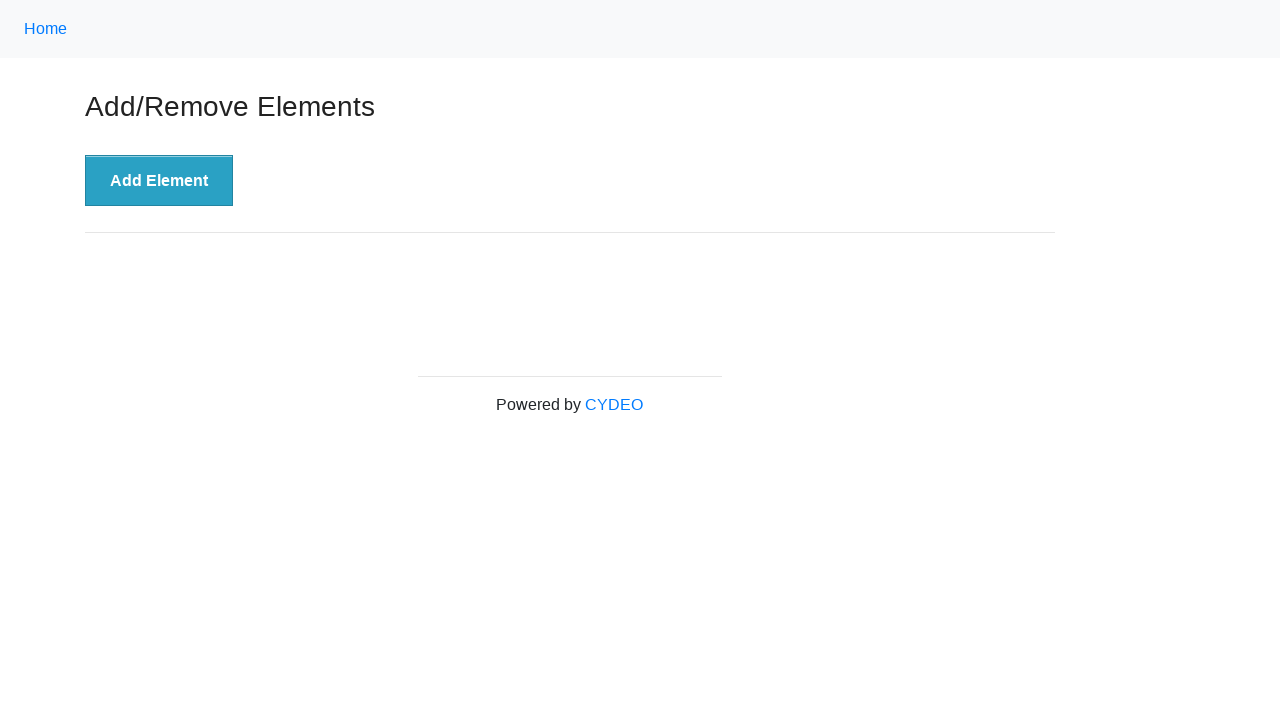

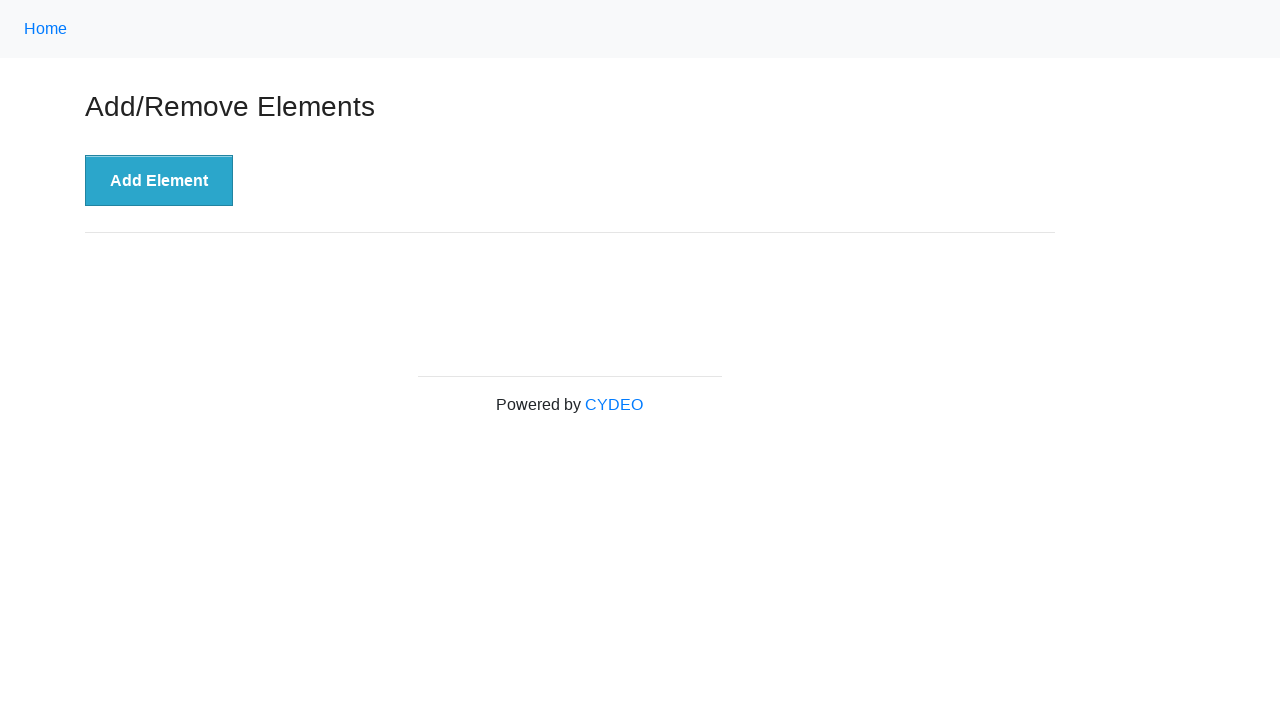